Tests iframe interaction by finding and clicking a button inside a frame

Starting URL: https://www.leafground.com/frame.xhtml

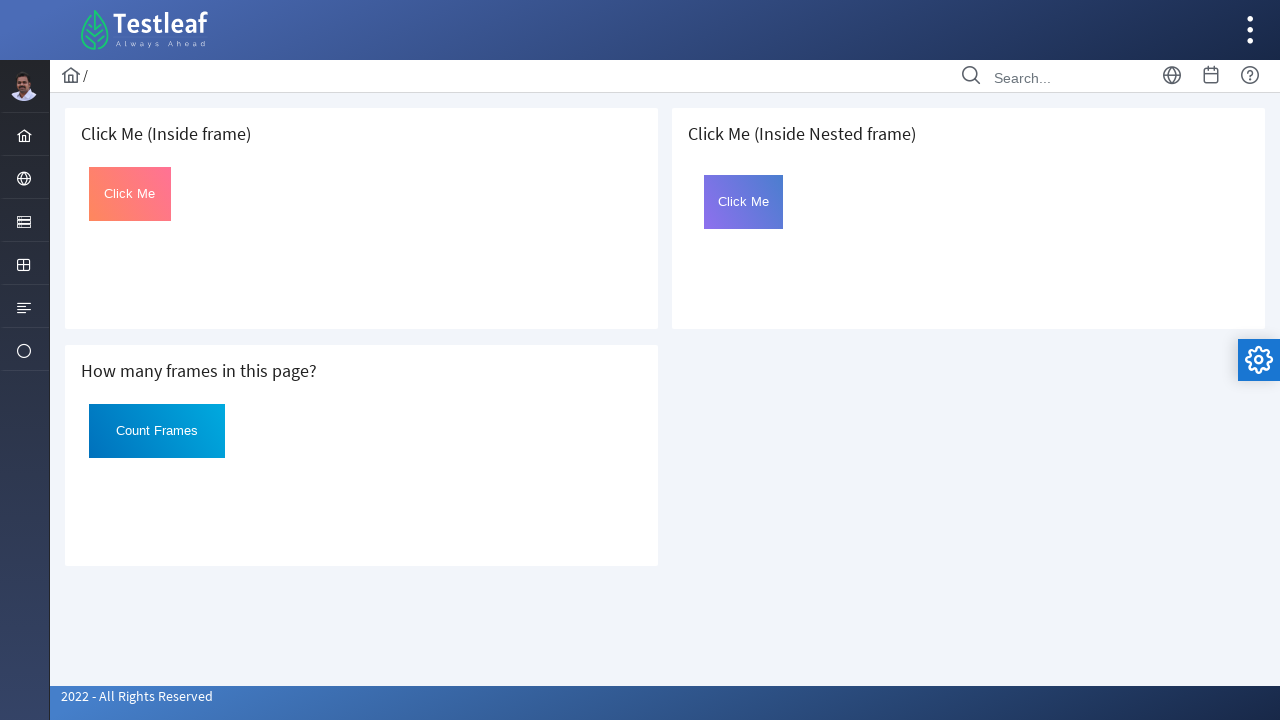

Retrieved all frames from the page
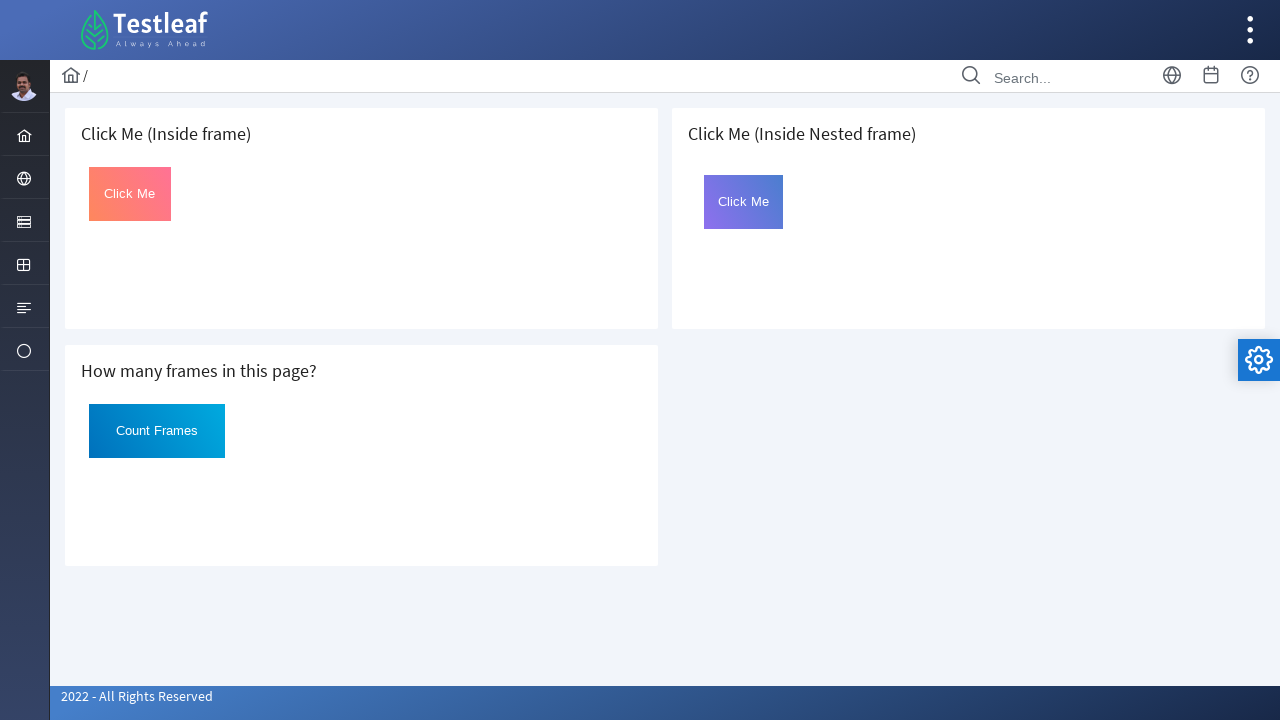

Located target button with id 'Click' and pink style in iframe
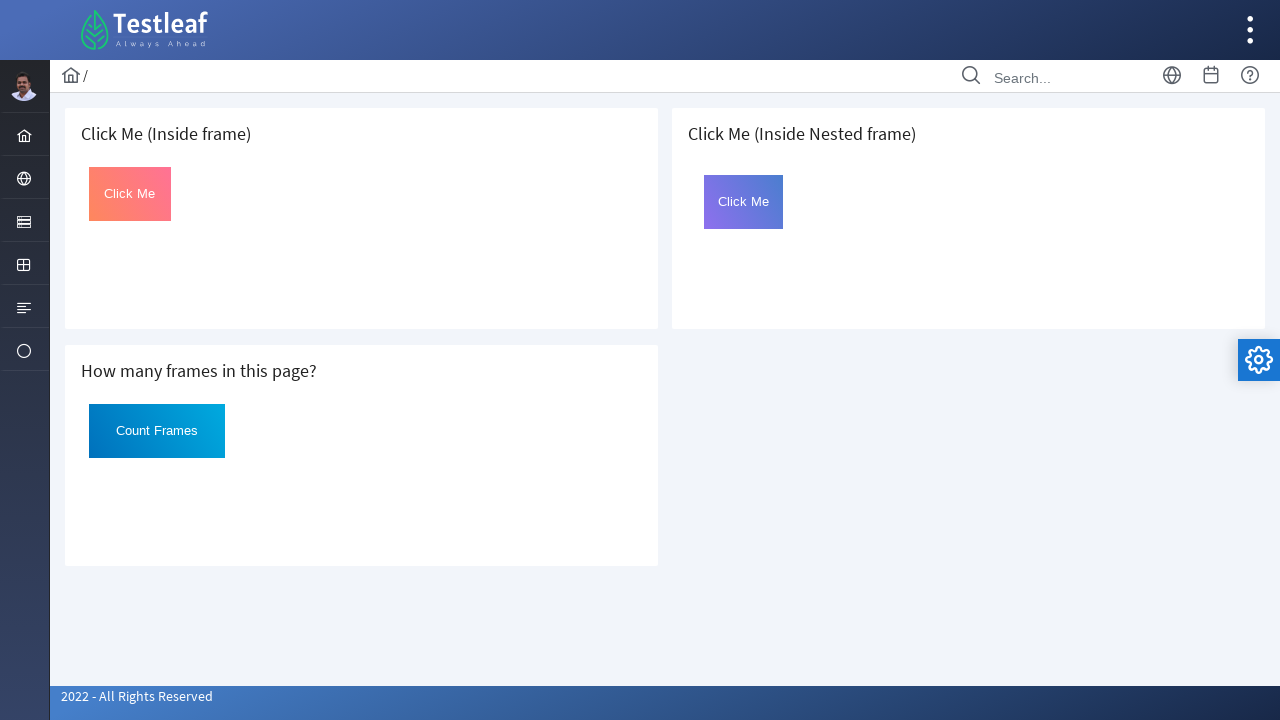

Clicked the button inside the iframe at (130, 194) on xpath=//*[@id='Click' and contains(@style,'ff7295')]
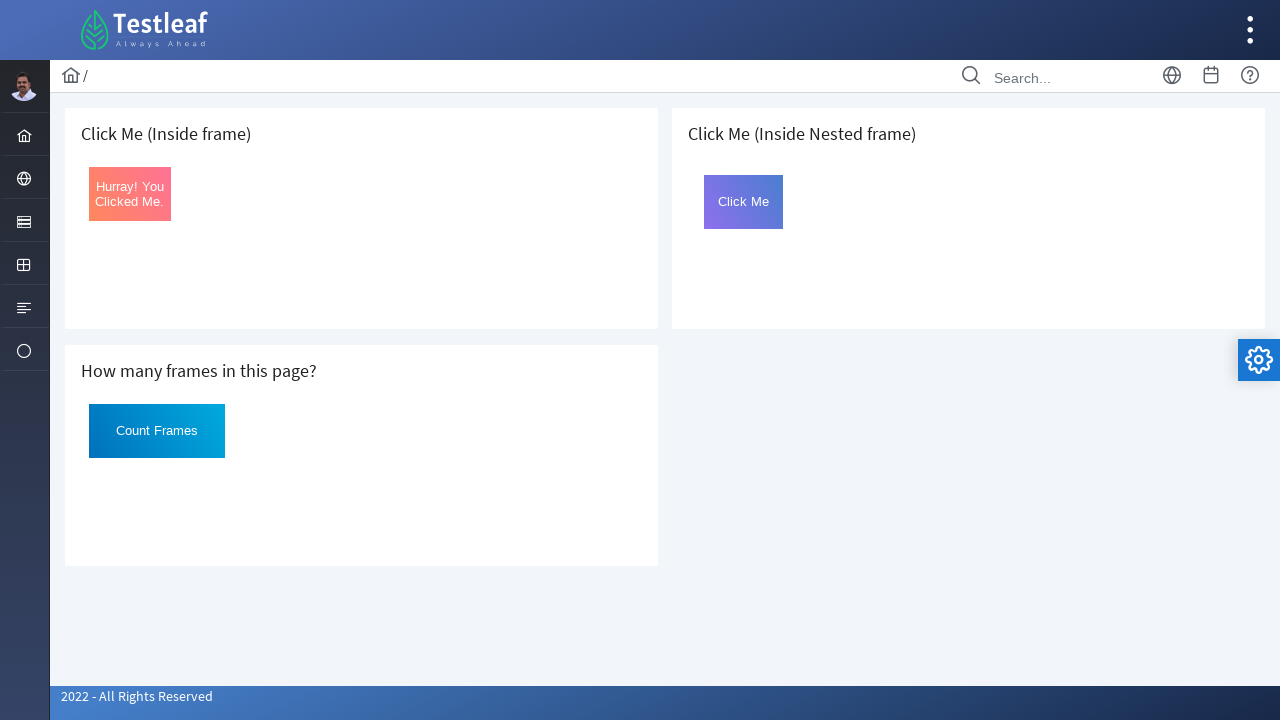

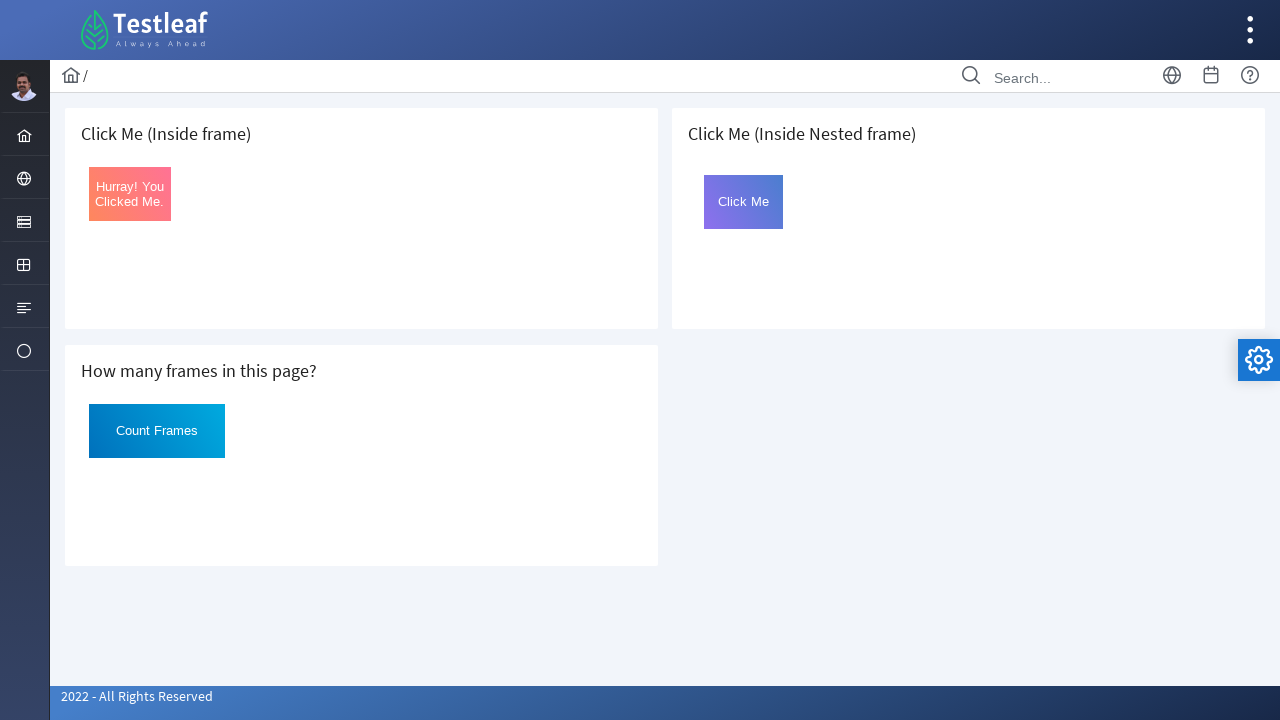